Navigates to whatismyipaddress.com website and maximizes the browser window to verify the page loads correctly.

Starting URL: https://whatismyipaddress.com/

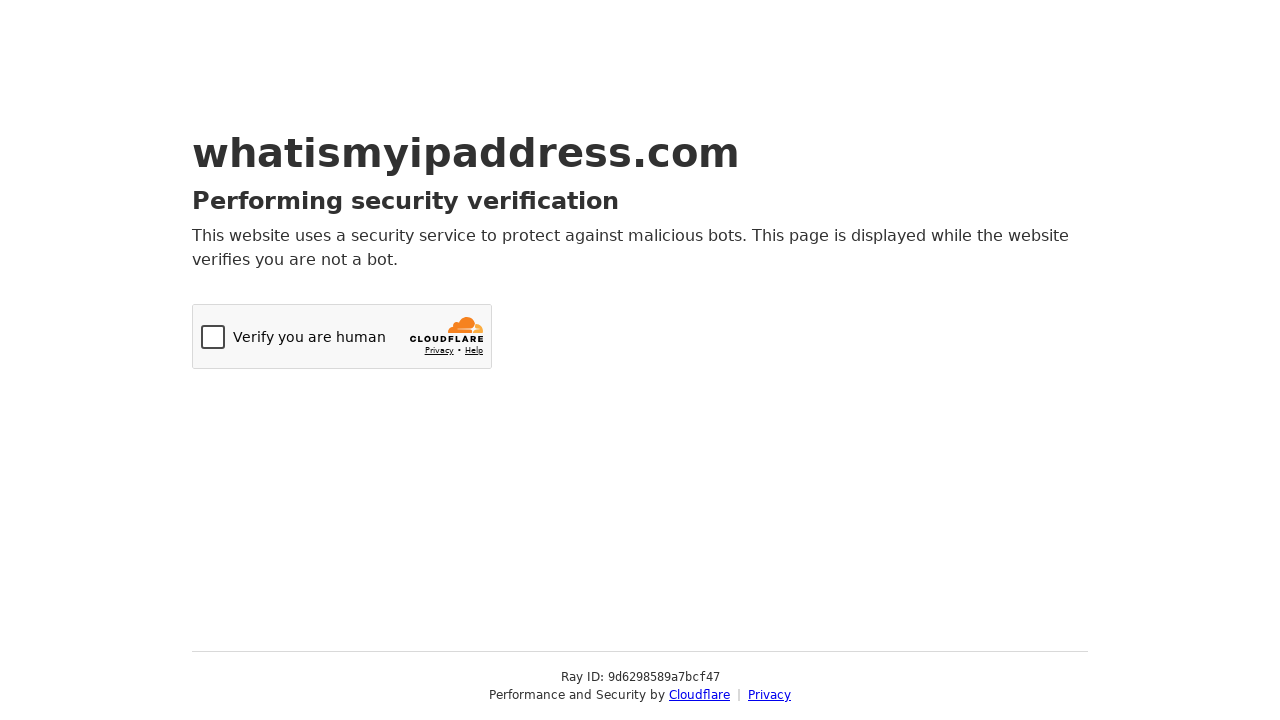

Navigated to https://whatismyipaddress.com/
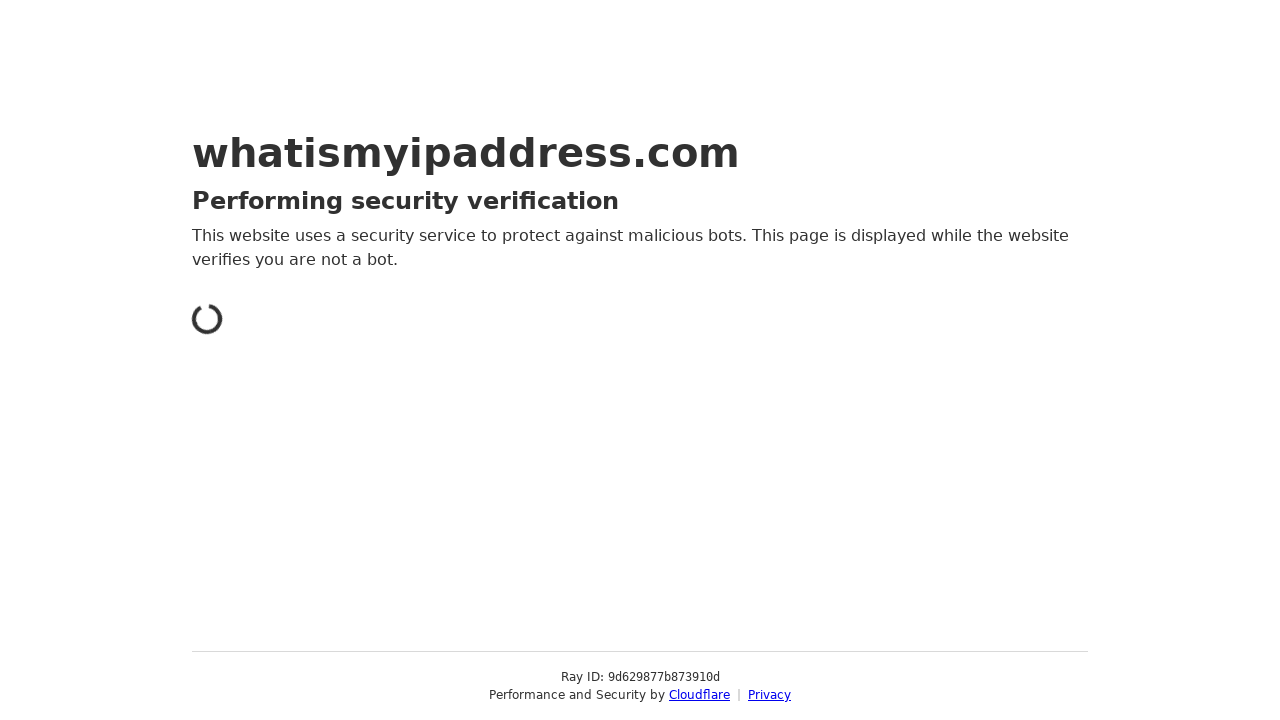

Maximized browser window to 1920x1080
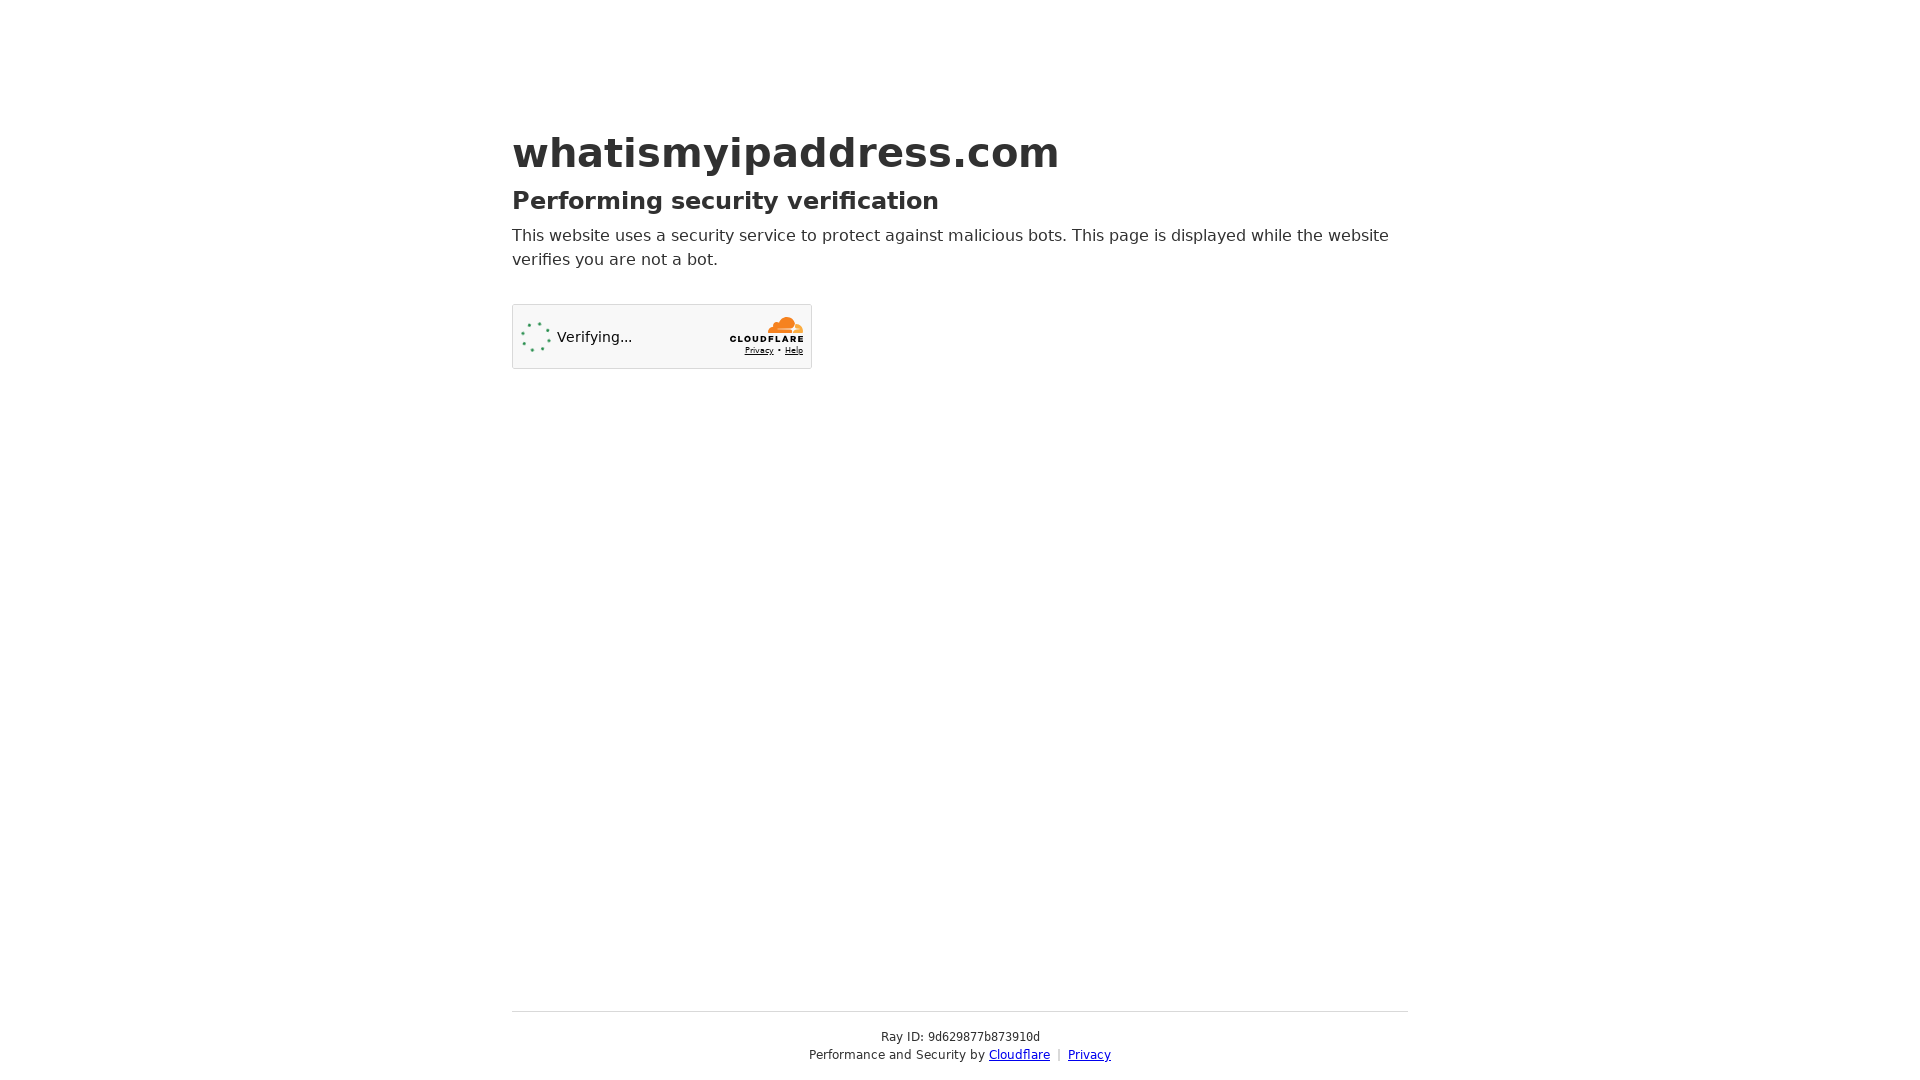

Page fully loaded and DOM content rendered
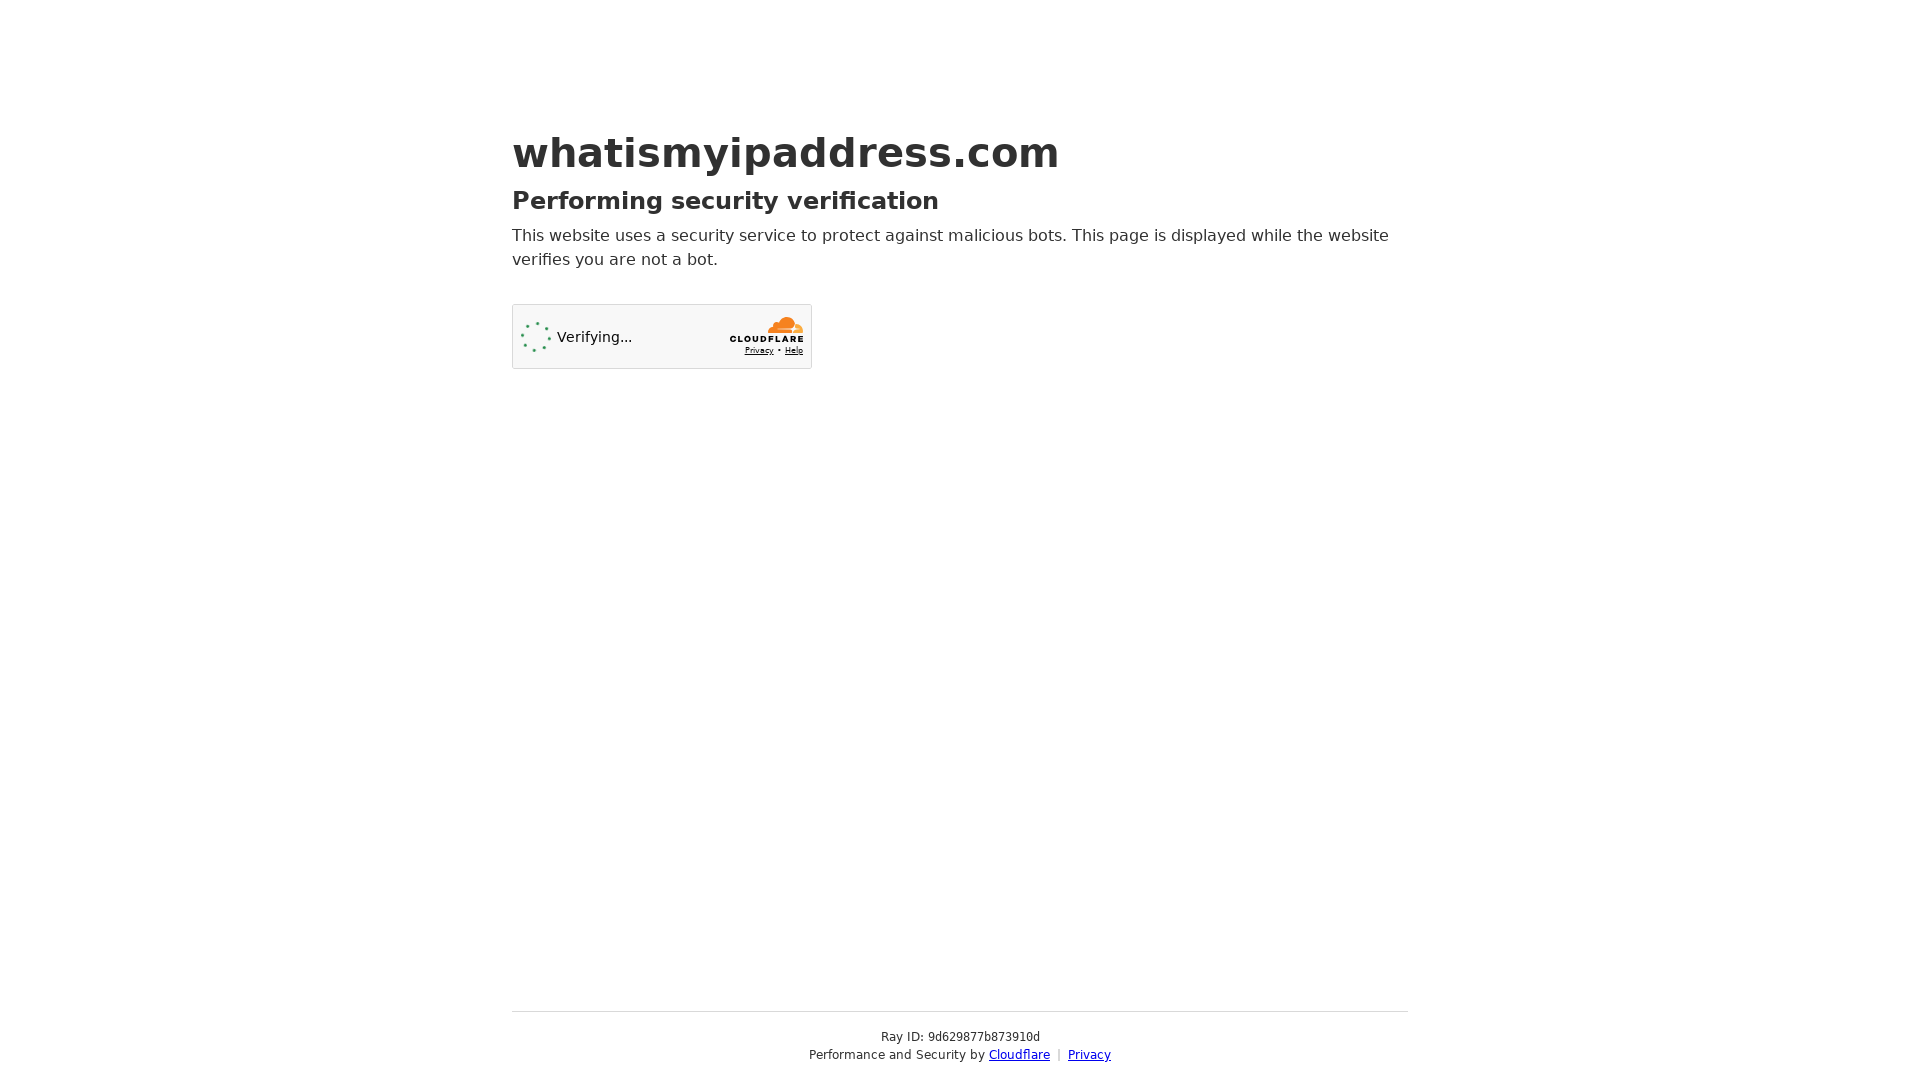

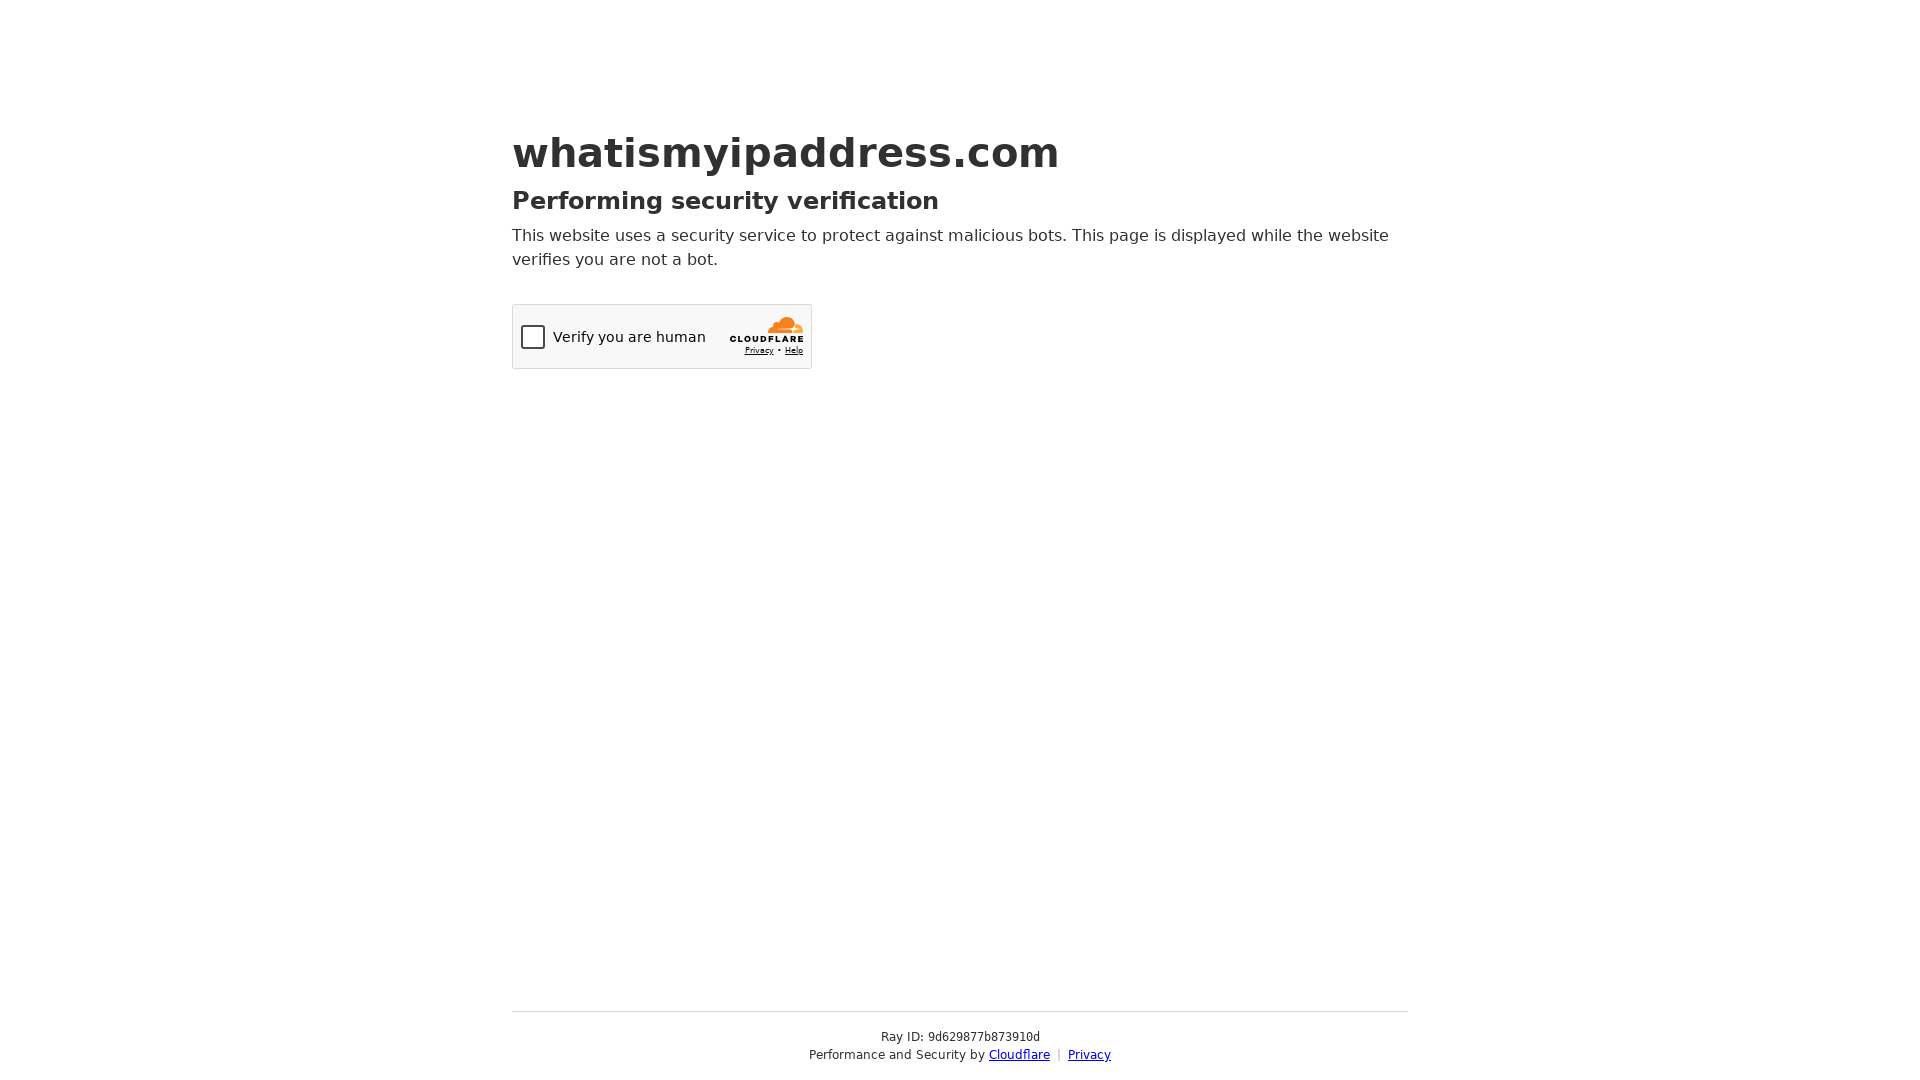